Tests mouse hover action by moving cursor to the SwitchTo menu element

Starting URL: https://demo.automationtesting.in/Frames.html

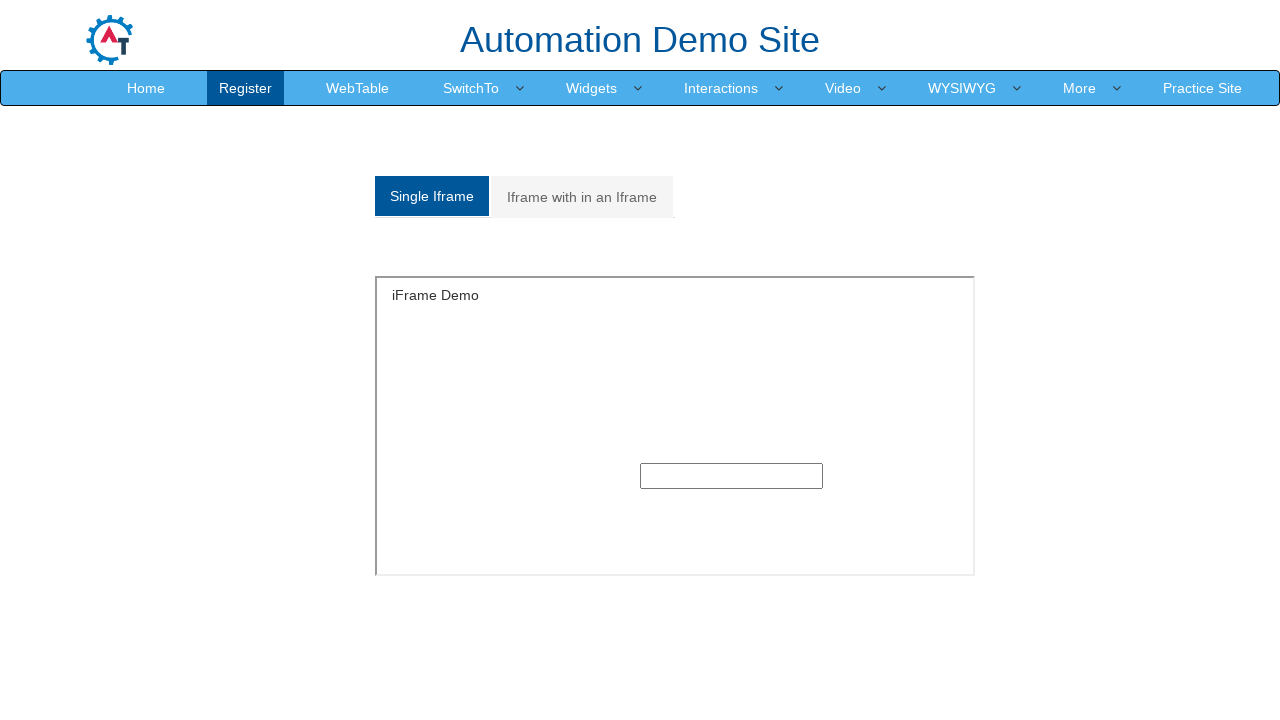

Located the SwitchTo menu element
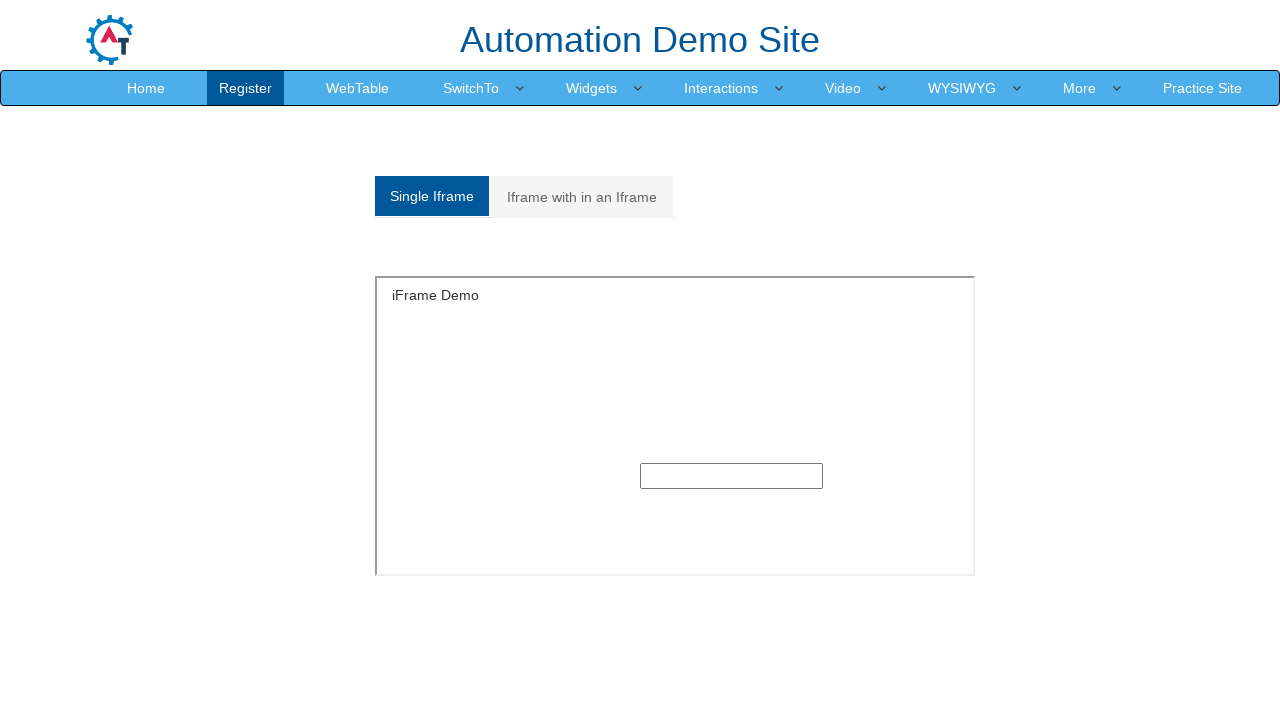

Hovered cursor over the SwitchTo menu element at (471, 88) on xpath=//a[text()='SwitchTo']
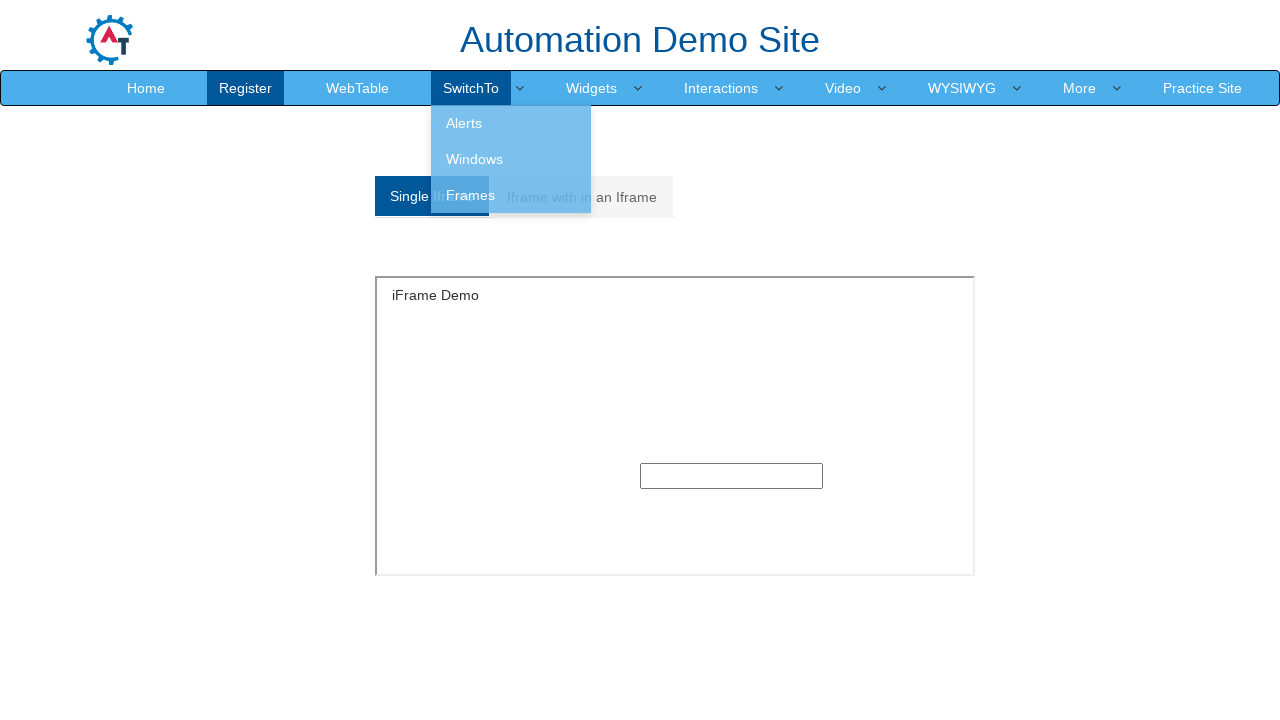

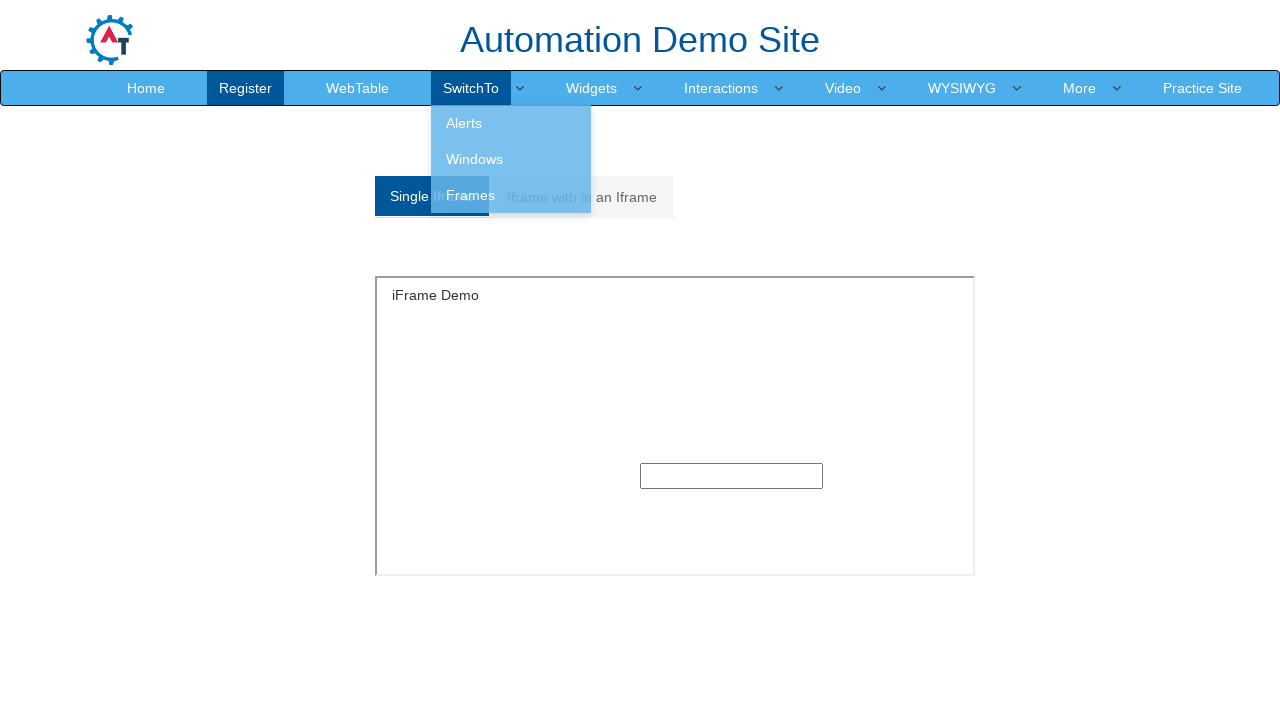